Tests checkbox functionality by clicking a checkbox to select it, then clicking again to deselect it, and counts the total number of checkboxes on the page

Starting URL: https://rahulshettyacademy.com/AutomationPractice/

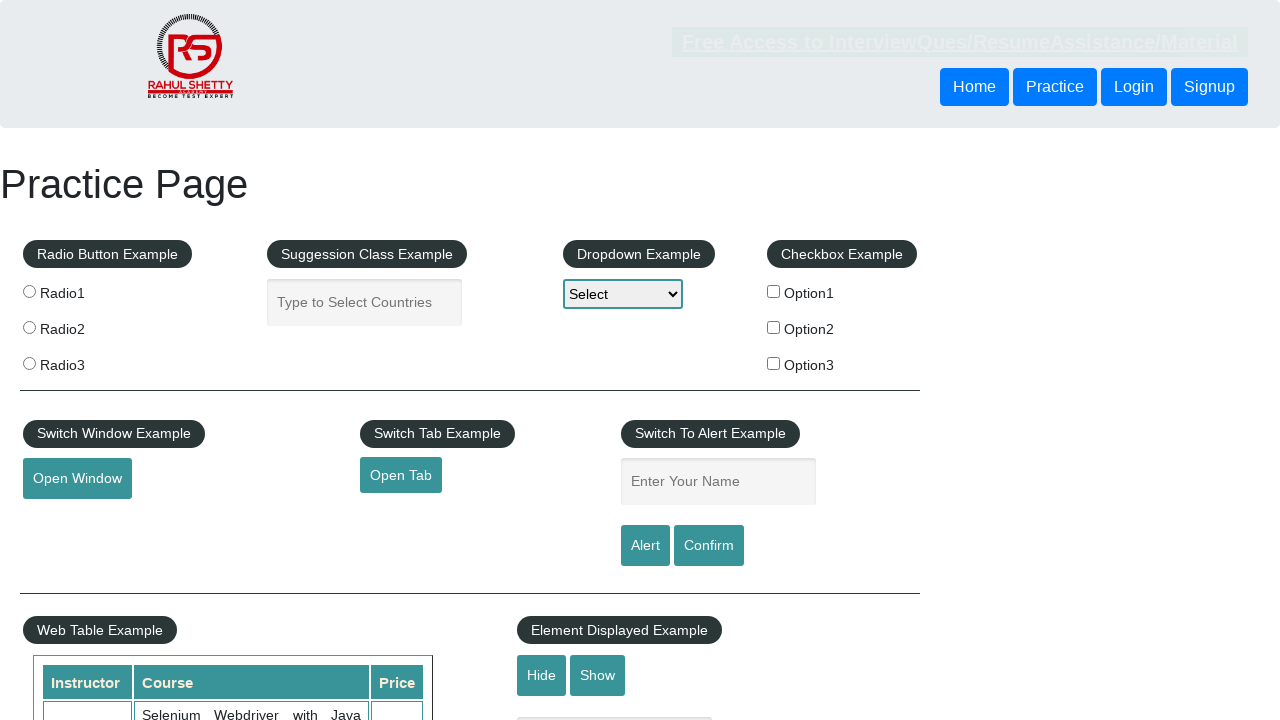

Clicked checkbox option 1 to select it at (774, 291) on input[id*='checkBoxOption1']
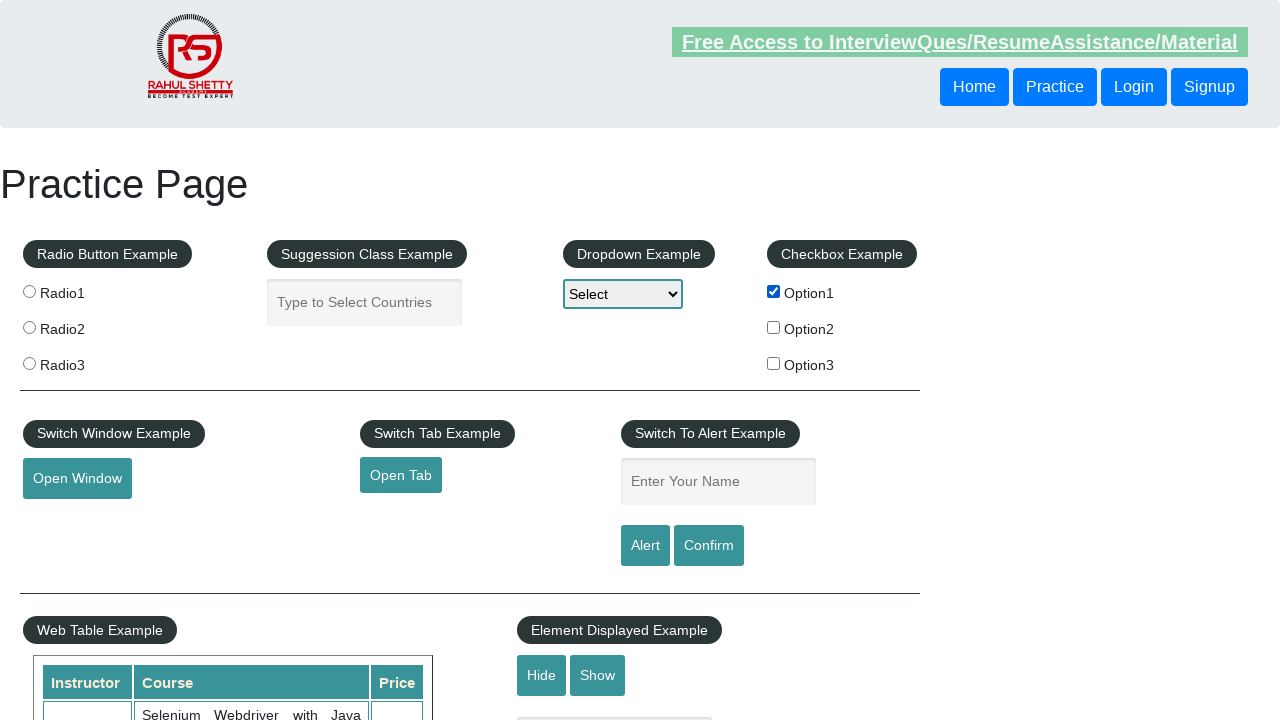

Located checkbox option 1 element
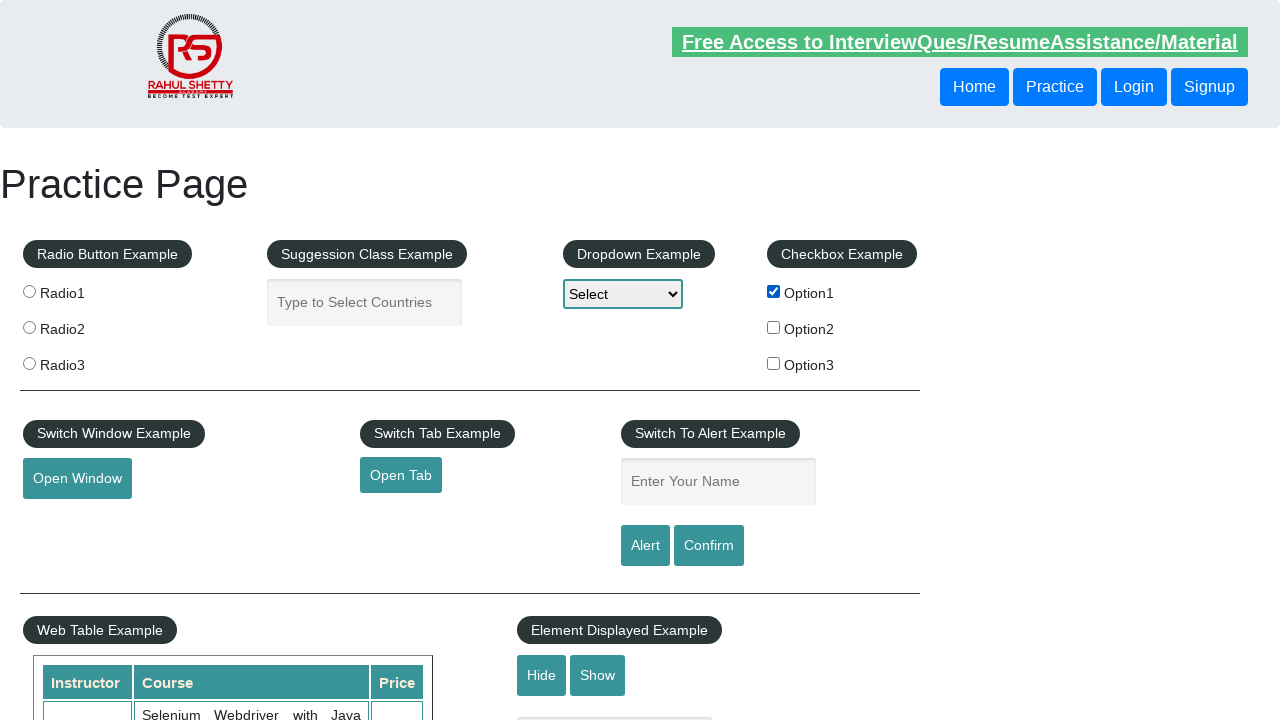

Verified that checkbox option 1 is selected
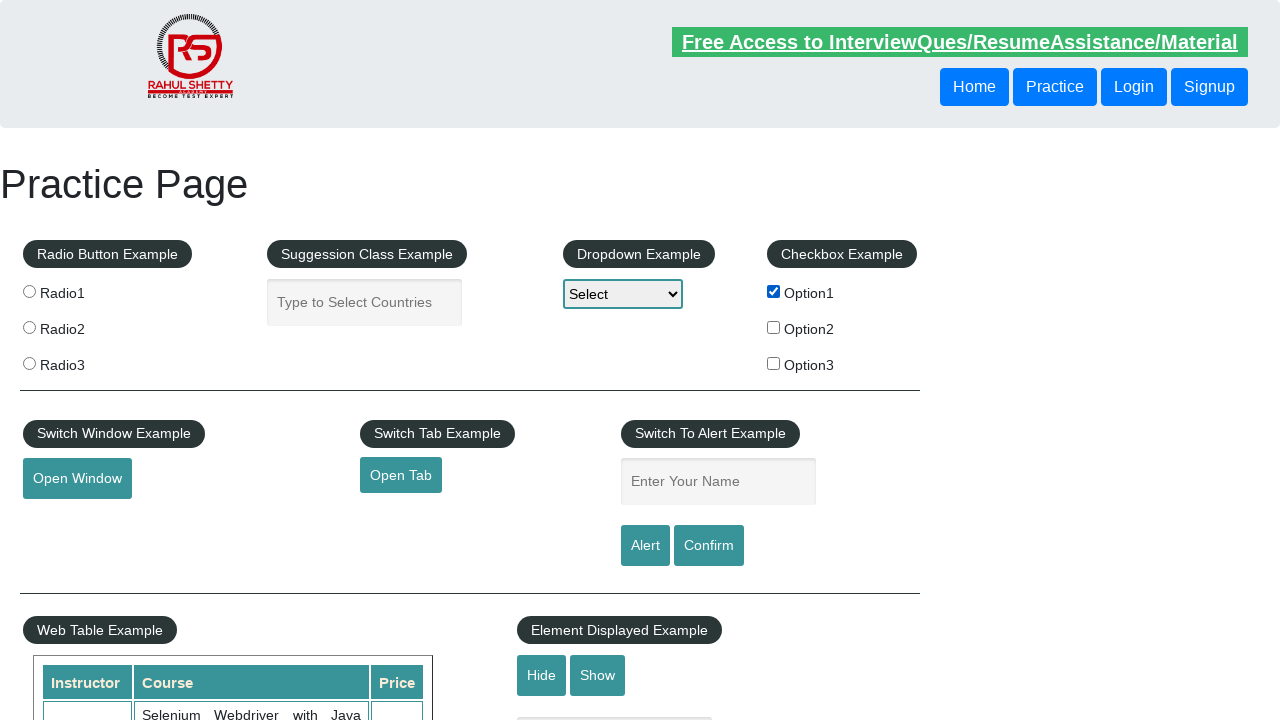

Clicked checkbox option 1 again to deselect it at (774, 291) on input[id*='checkBoxOption1']
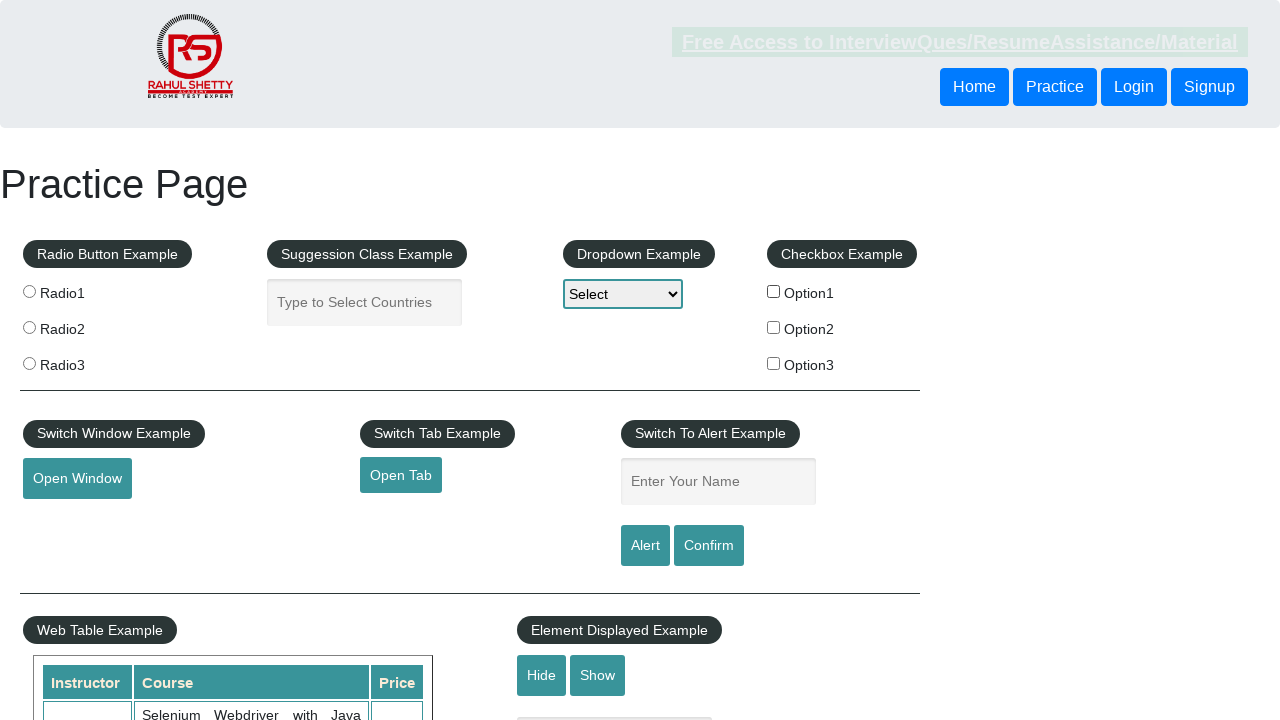

Verified that checkbox option 1 is deselected
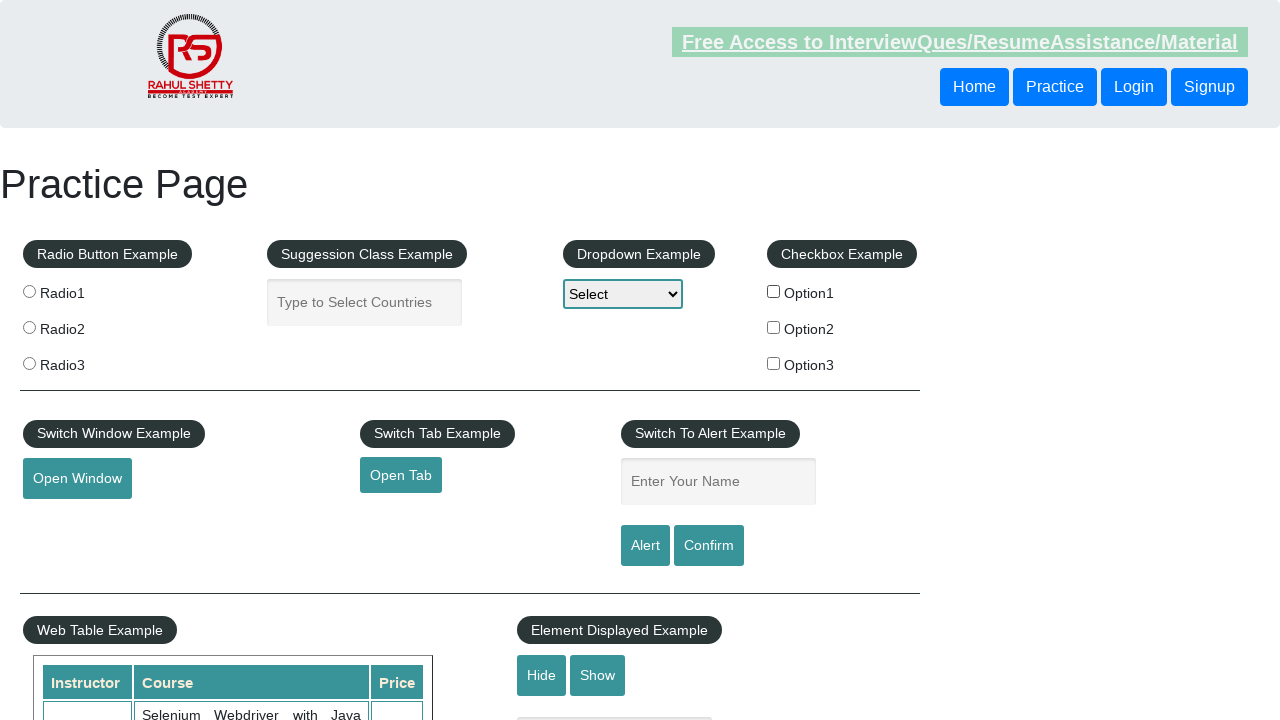

Counted total checkboxes on the page: 3
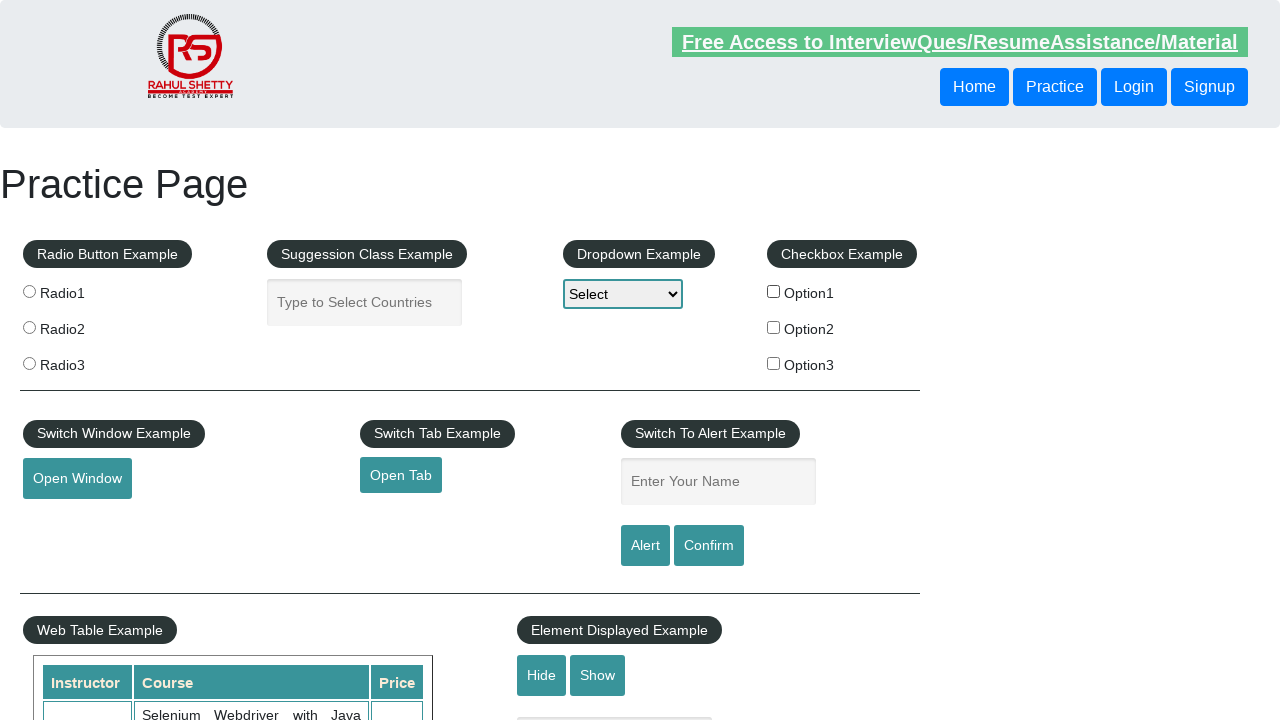

Printed total checkbox count: 3
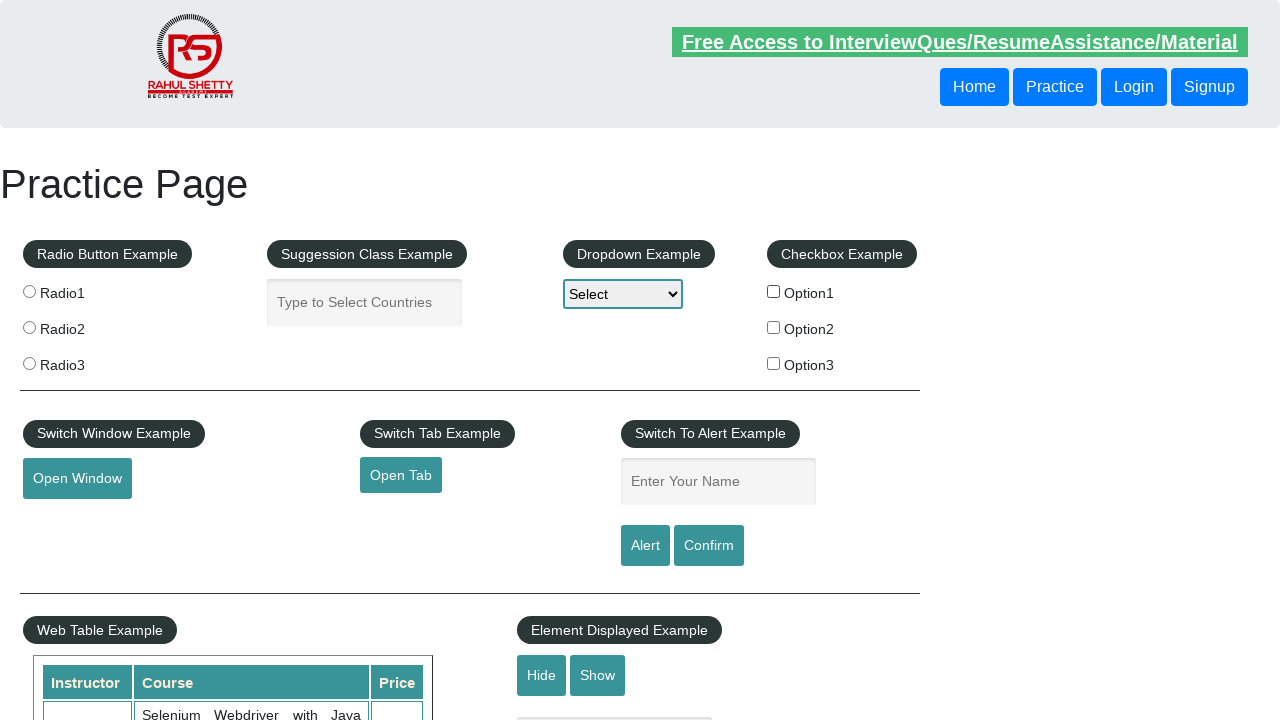

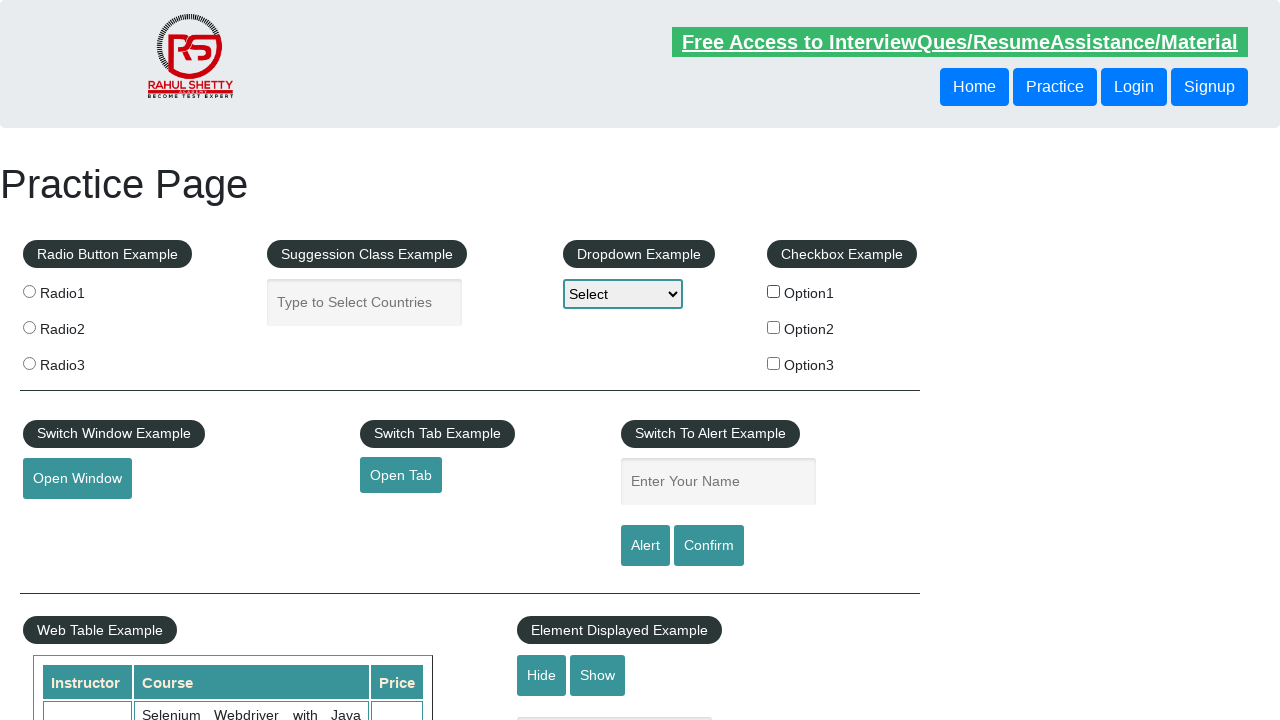